Tests dynamic loading page where the target element is already on the page but hidden, clicking Start reveals it after loading completes

Starting URL: http://the-internet.herokuapp.com/dynamic_loading/1

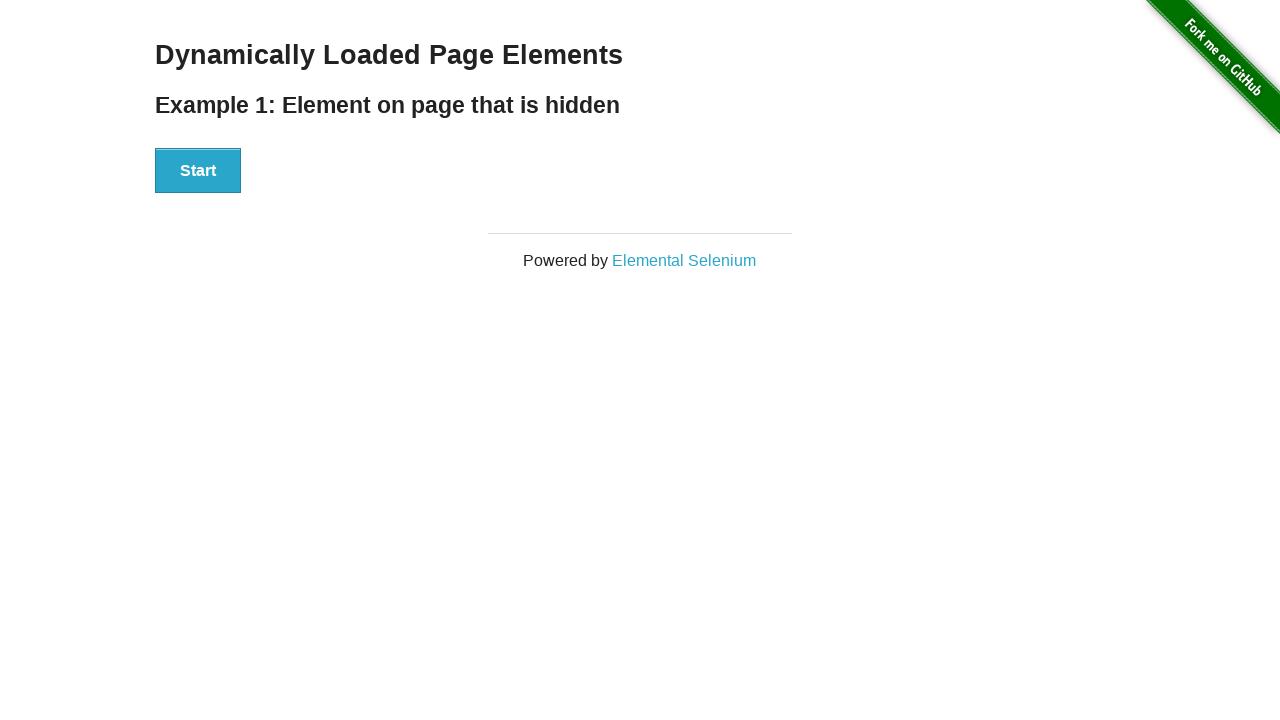

Clicked Start button to initiate dynamic loading at (198, 171) on #start button
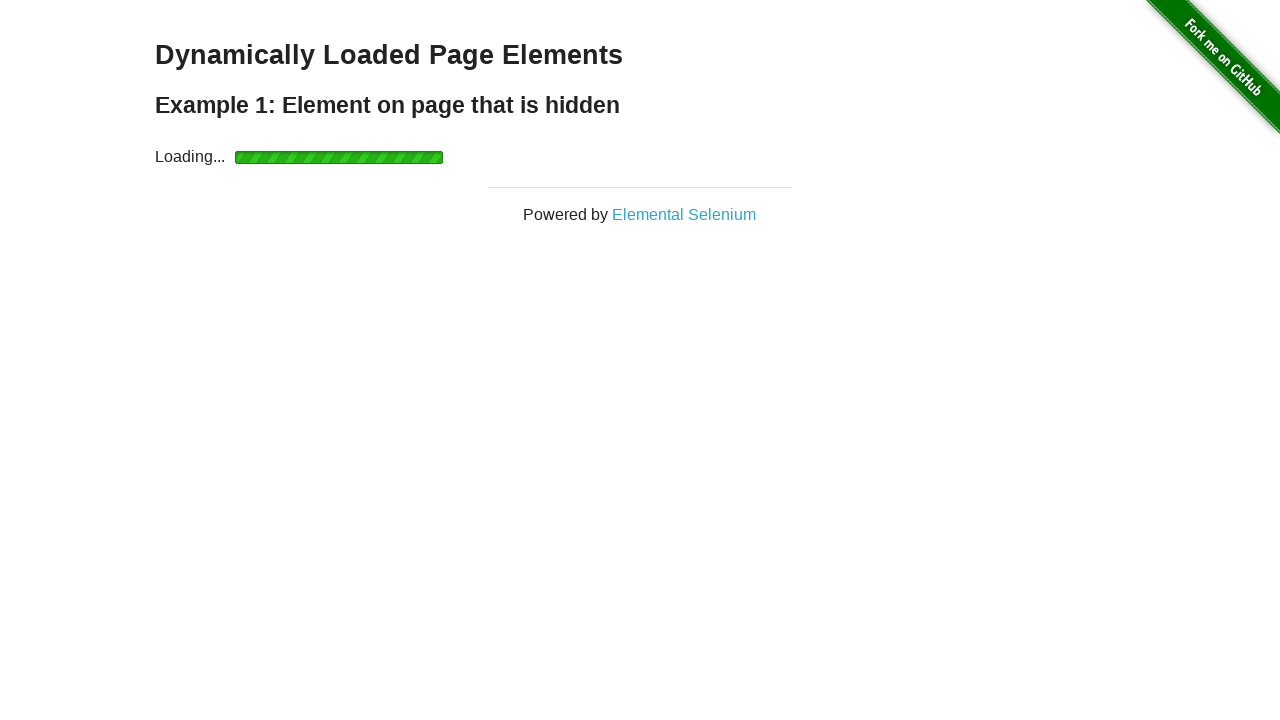

Waited for finish element to become visible after loading completed
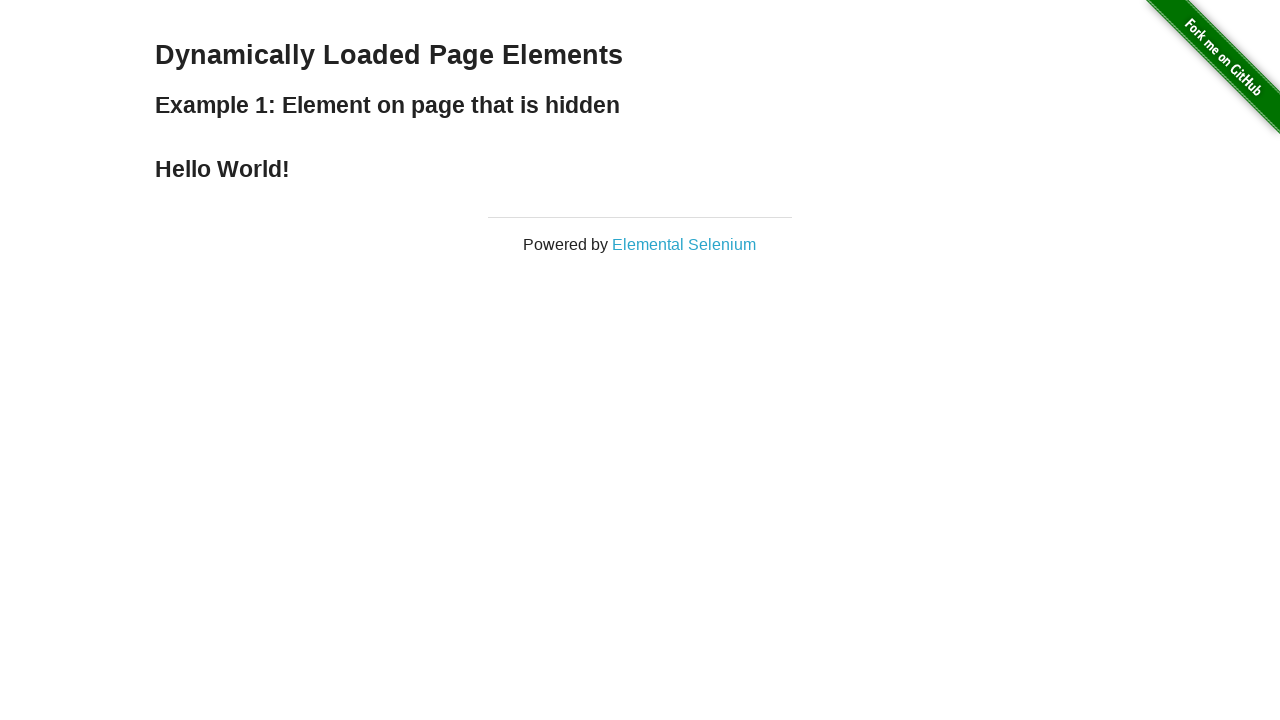

Verified that finish element is visible on the page
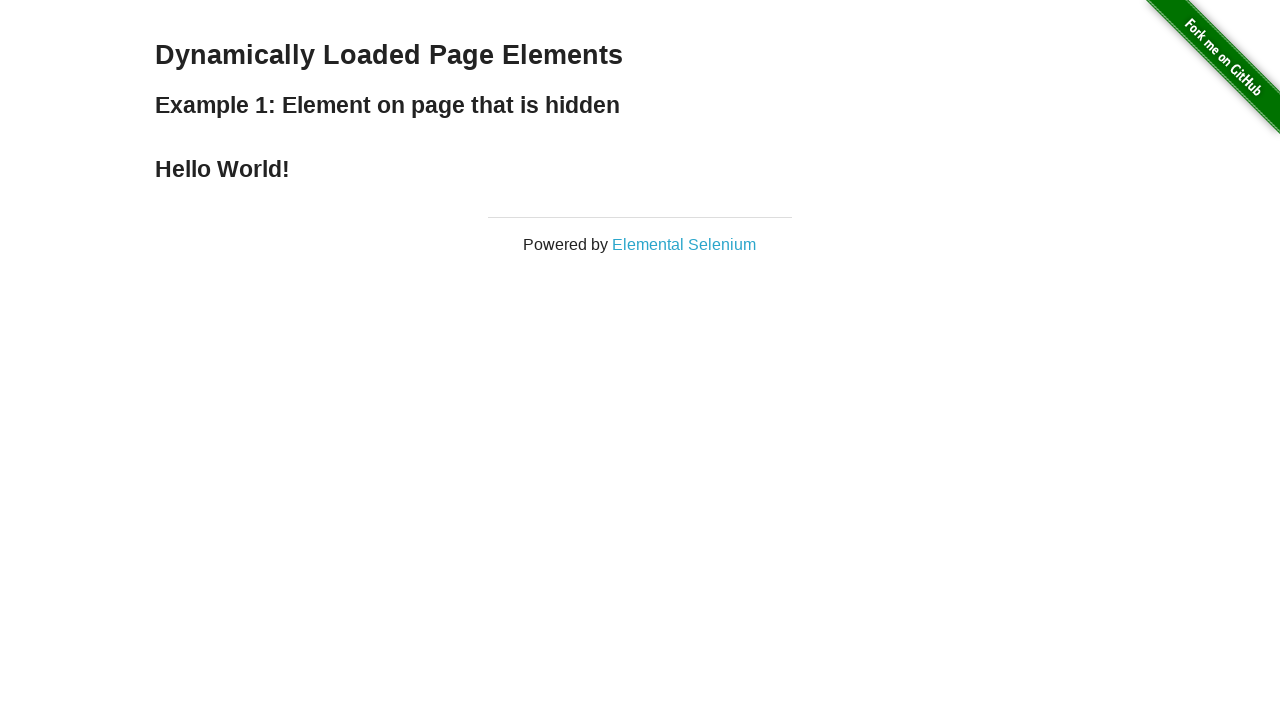

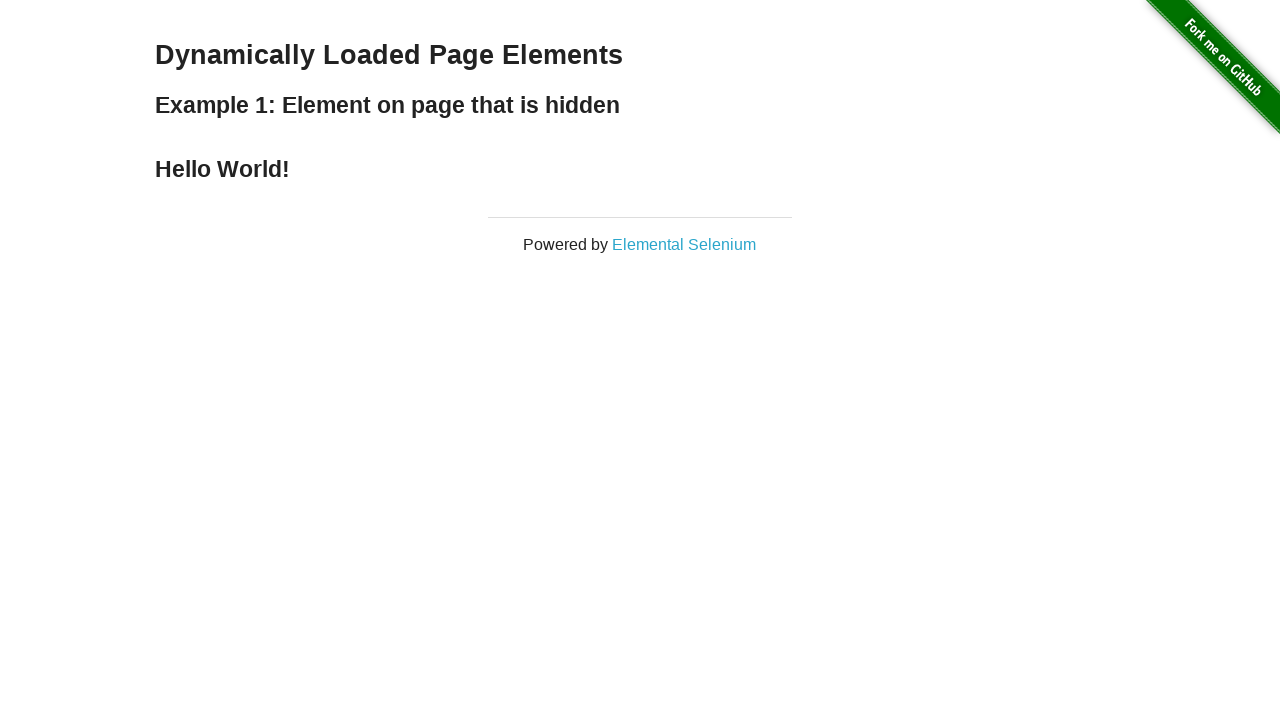